Tests tab handling by clicking a link that opens a new page/tab, getting window handles, and switching between tabs to verify titles

Starting URL: https://webdriver.io

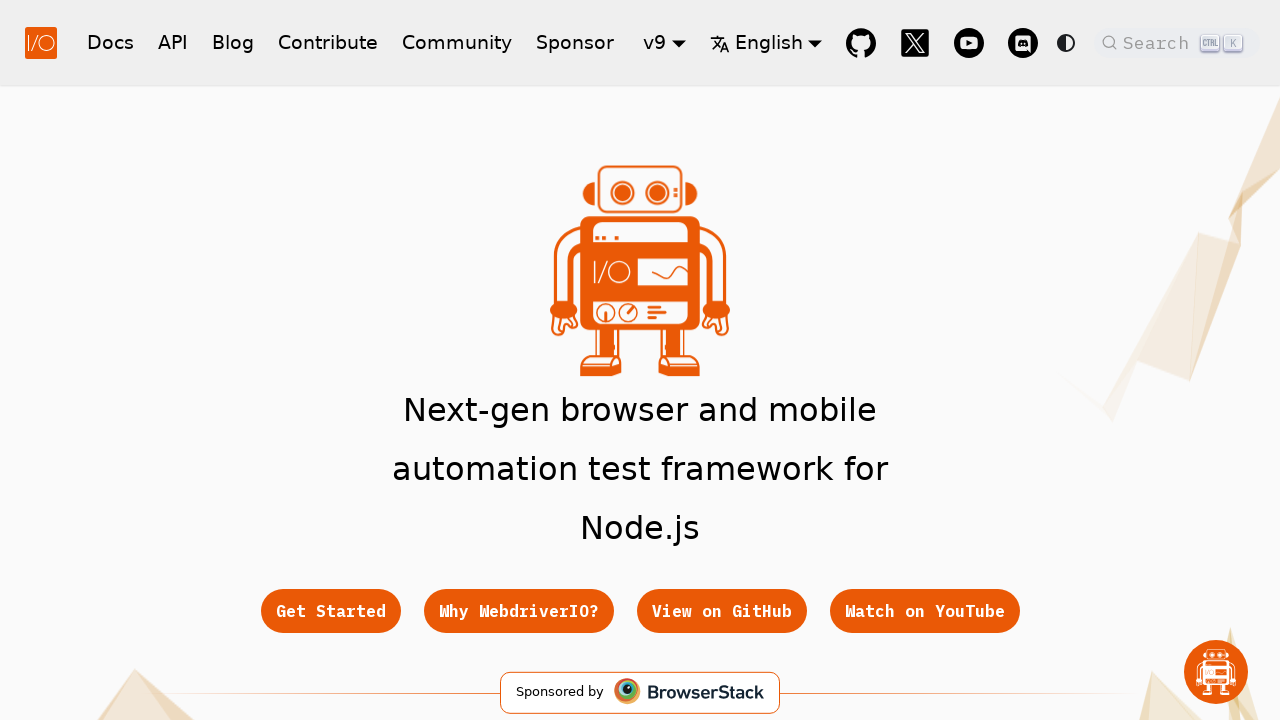

Waited for 'Get Started' button to be visible
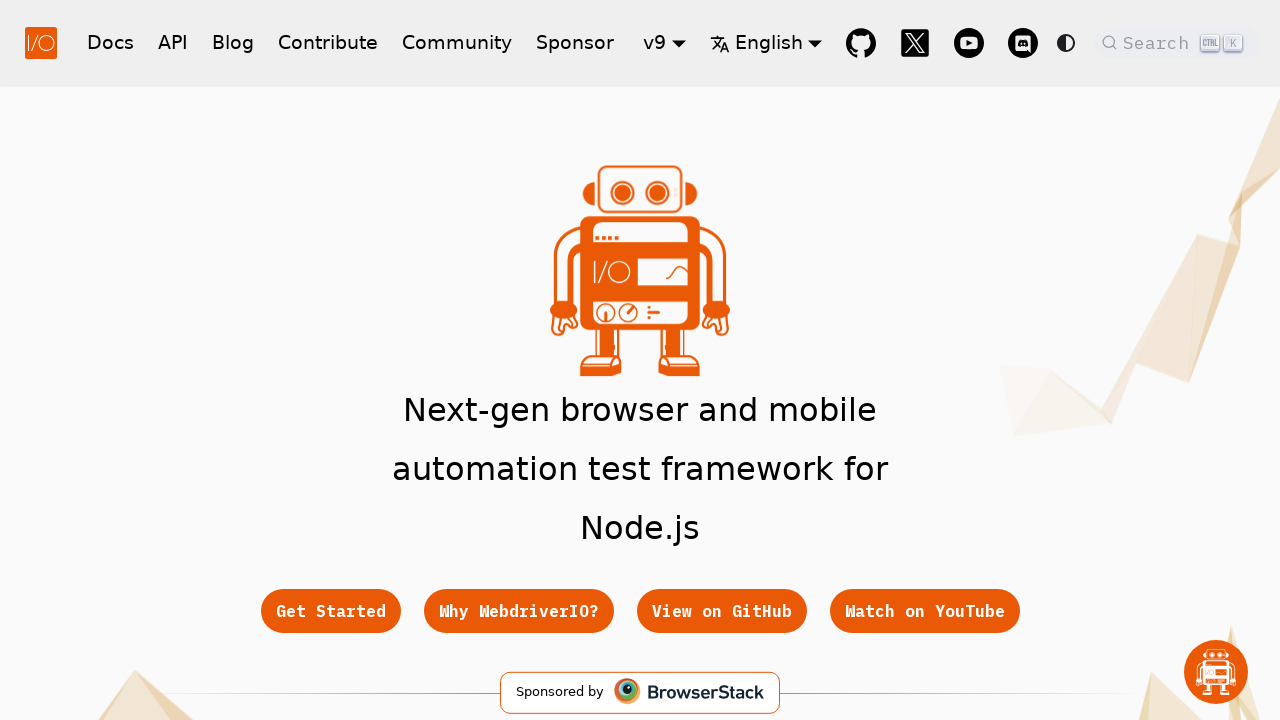

Clicked 'Get Started' button to open new tab at (722, 611) on #__docusaurus_skipToContent_fallback > header > div > div.buttons_pzbO > a:nth-c
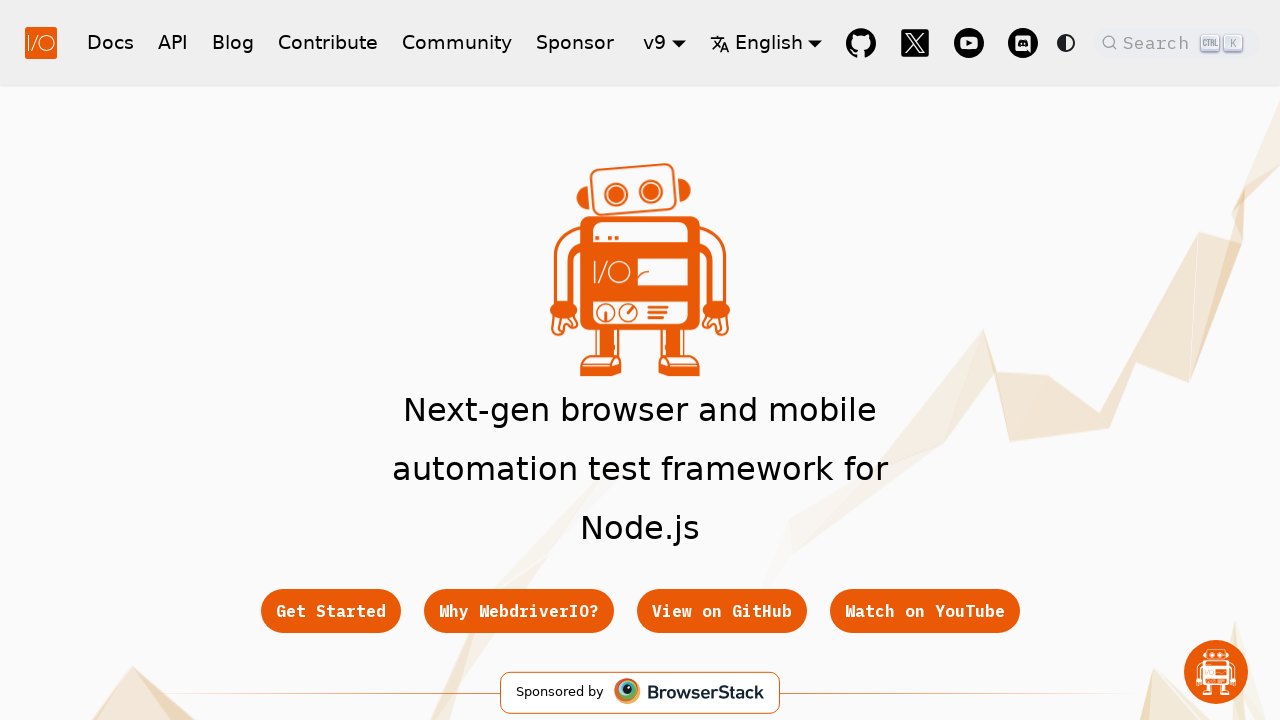

Retrieved all pages in context - total pages: 2
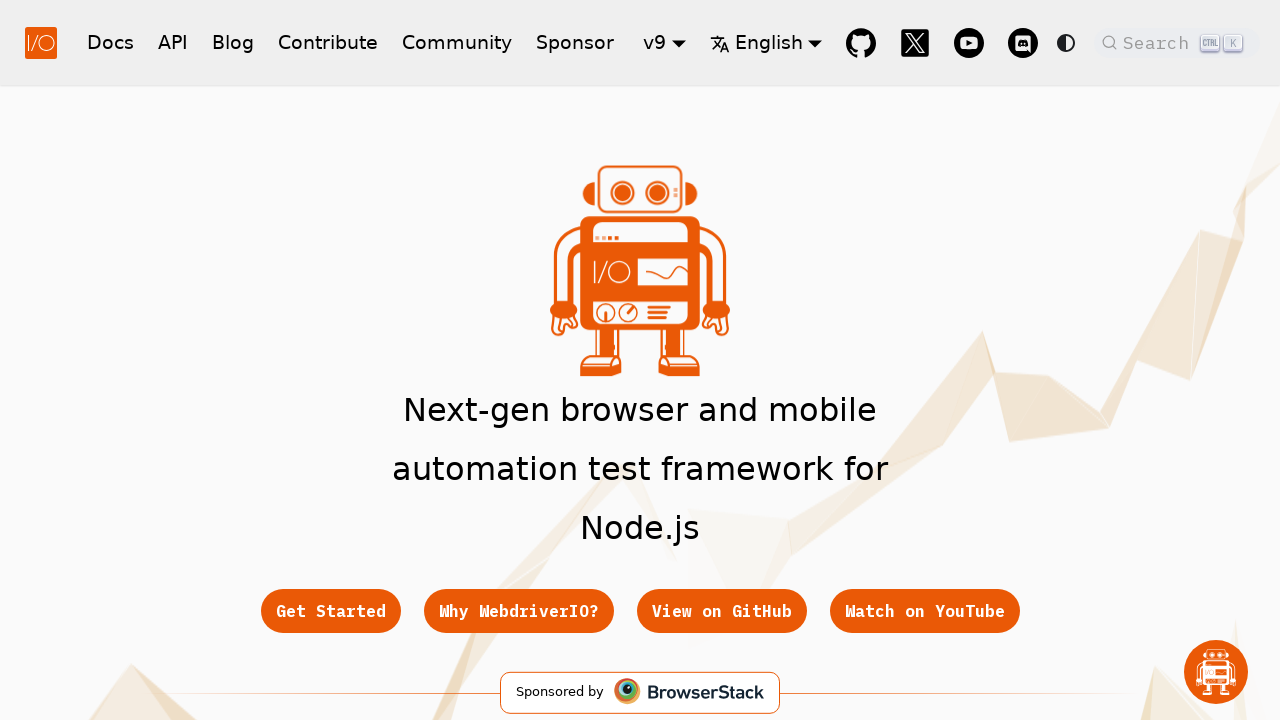

Retrieved current page title: WebdriverIO · Next-gen browser and mobile automation test framework for Node.js | WebdriverIO
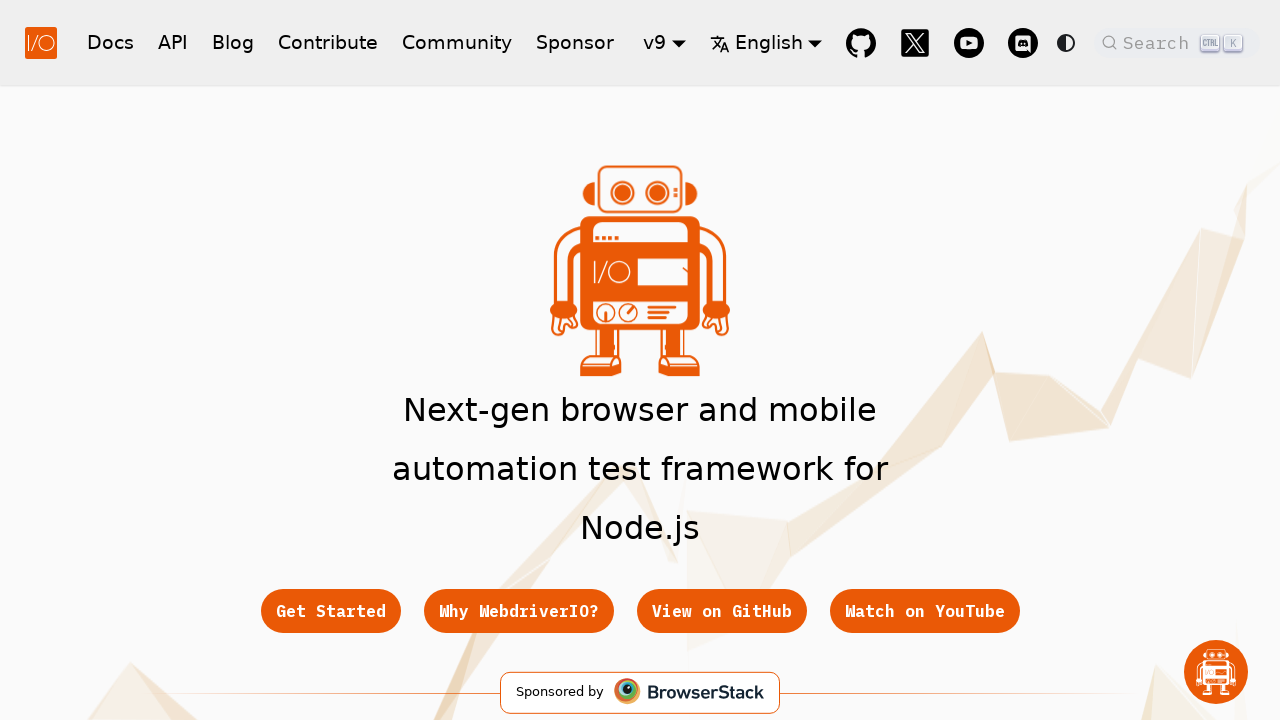

Switched to new tab and waited for page to load
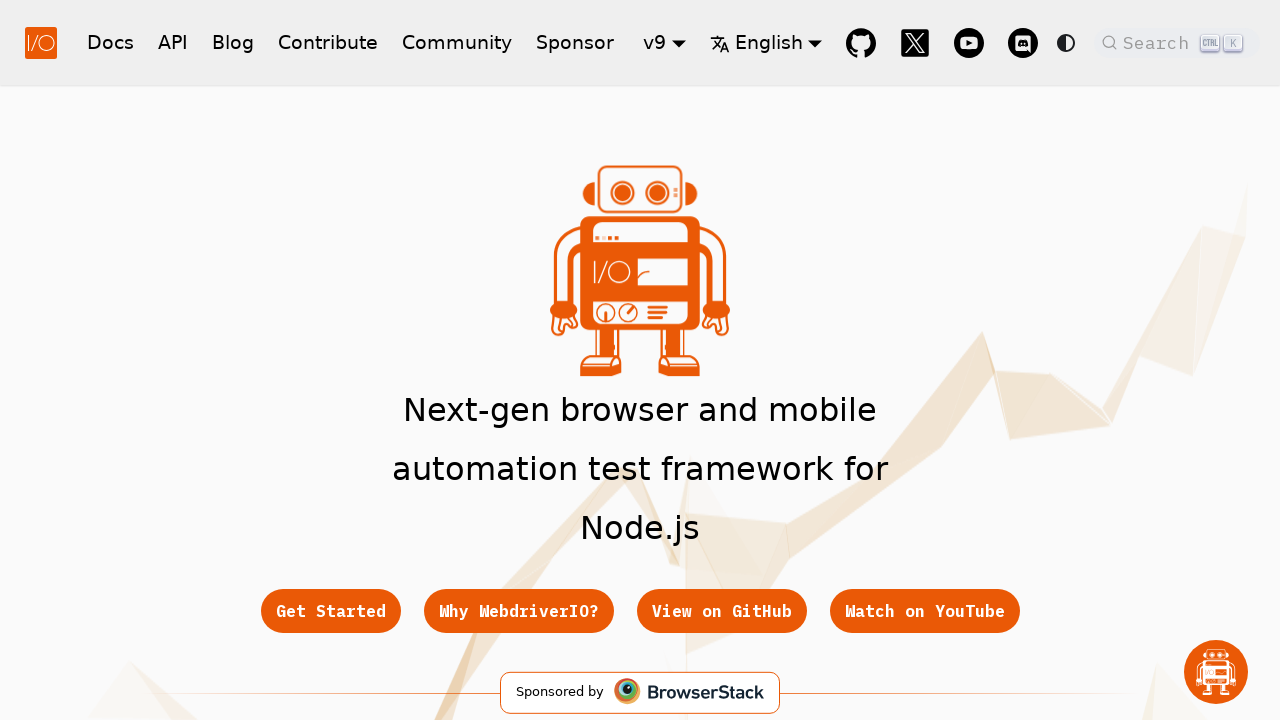

Retrieved new page title: WebdriverIO · GitHub
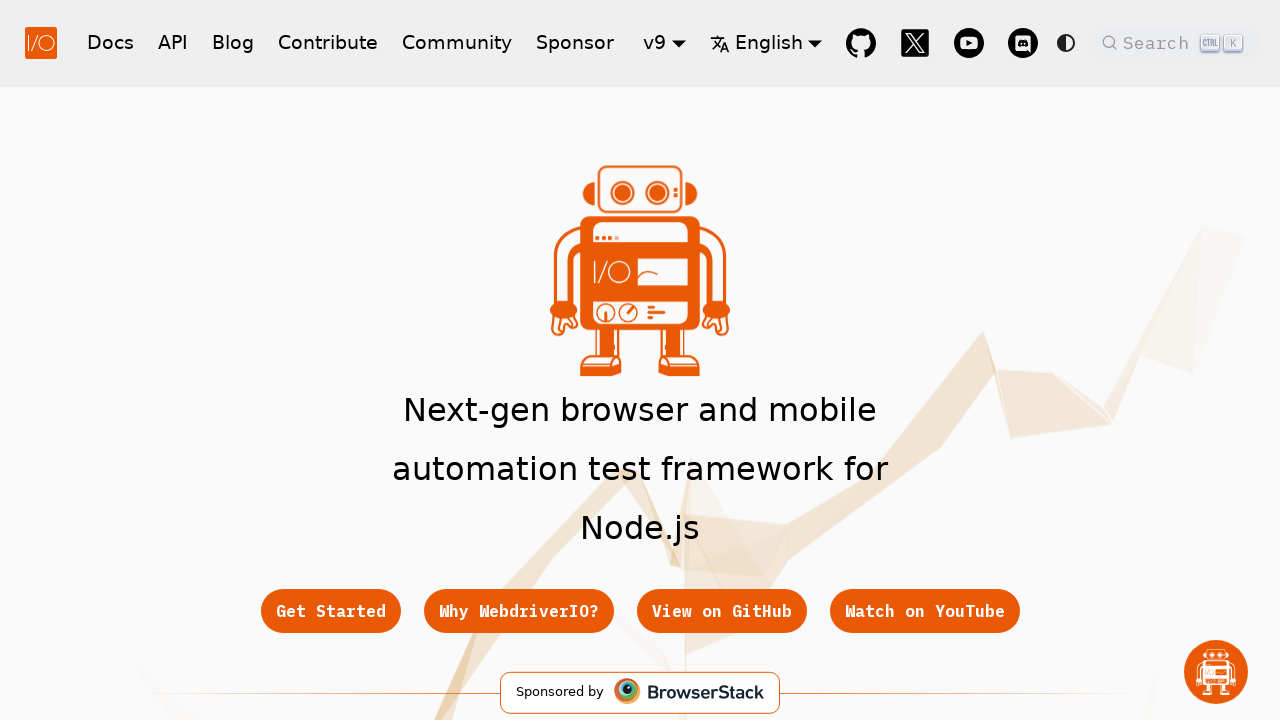

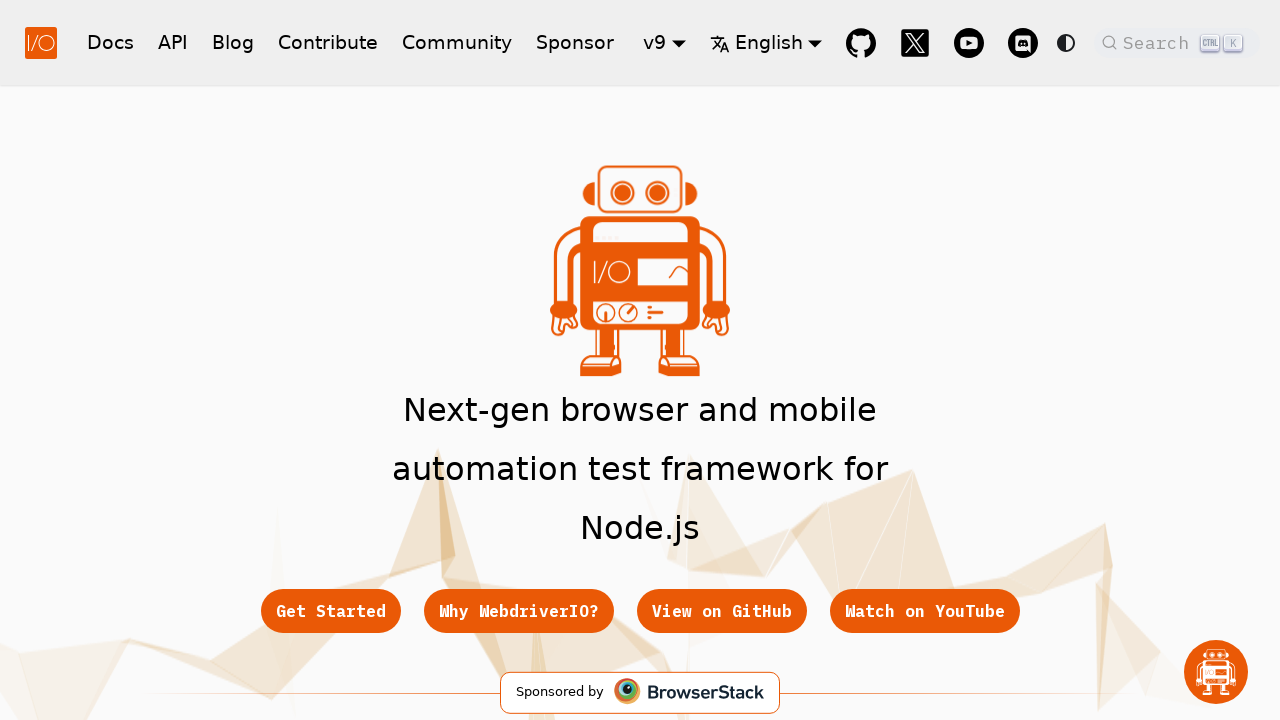